Tests input field interaction on a training ground page by filling an input field using CSS selector, demonstrating basic form interaction.

Starting URL: https://techstepacademy.com/training-ground

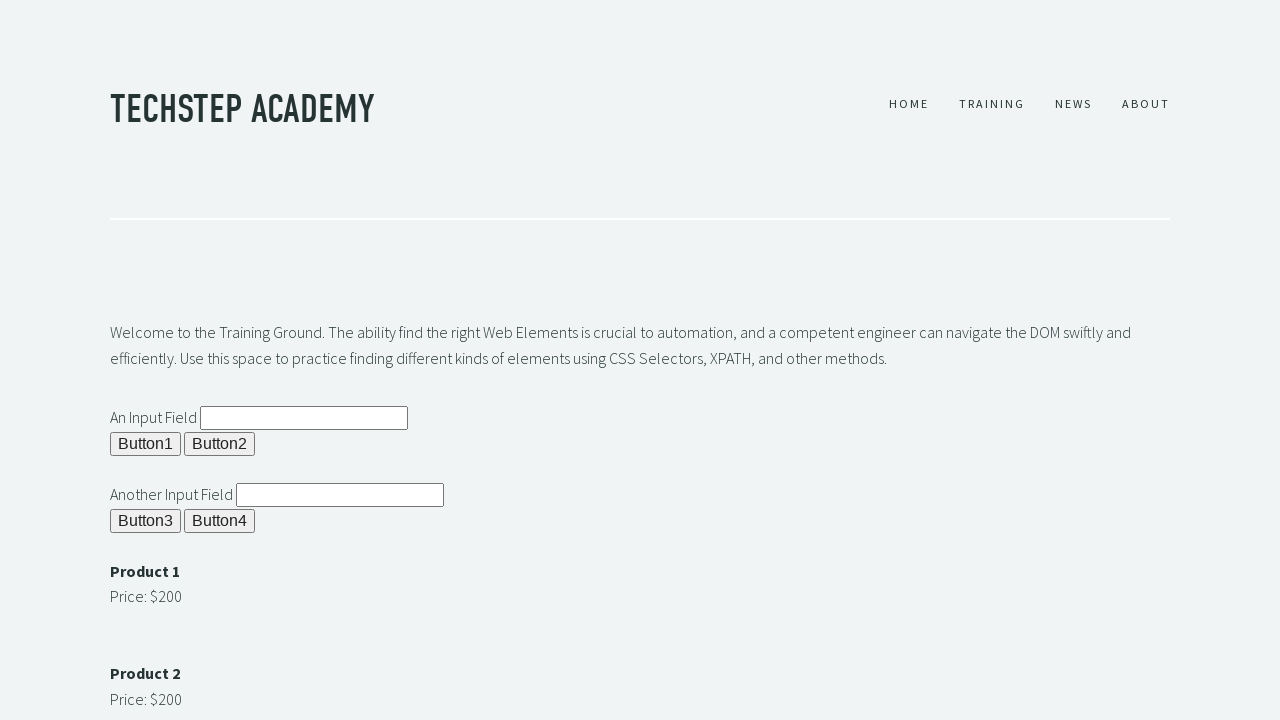

Filled input field with 'Number 1' using CSS selector on input[id='ipt1']
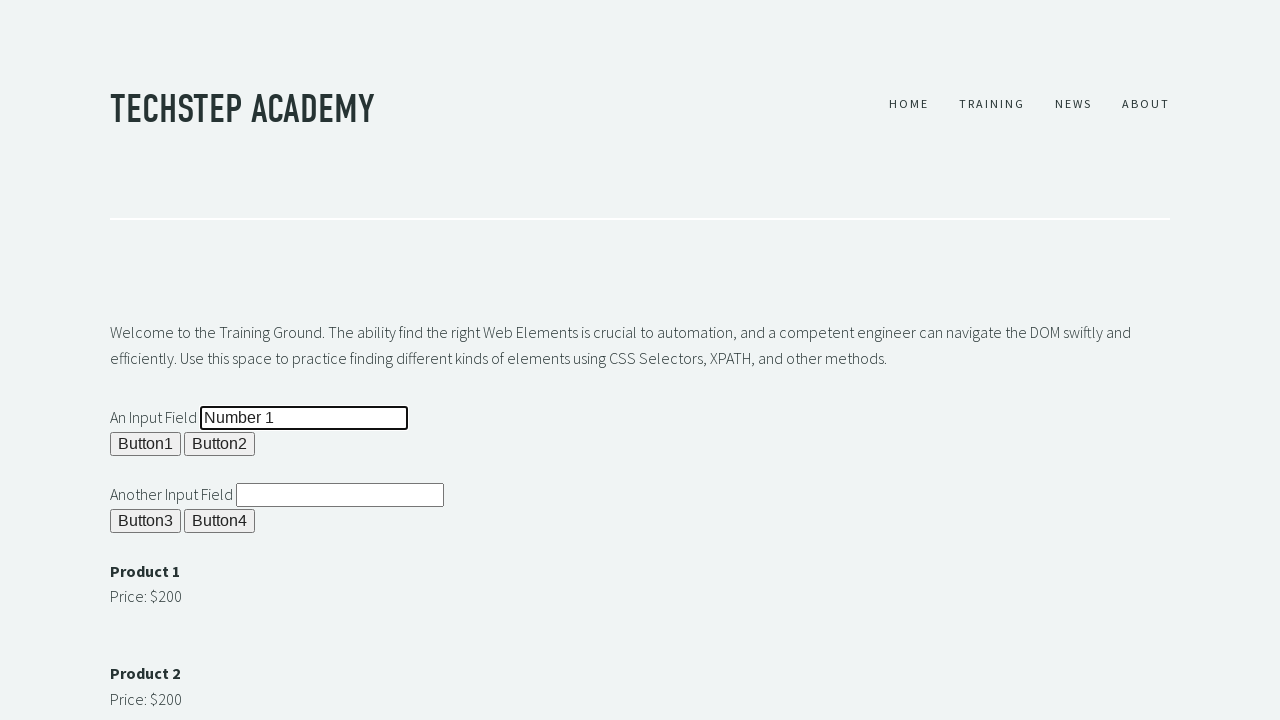

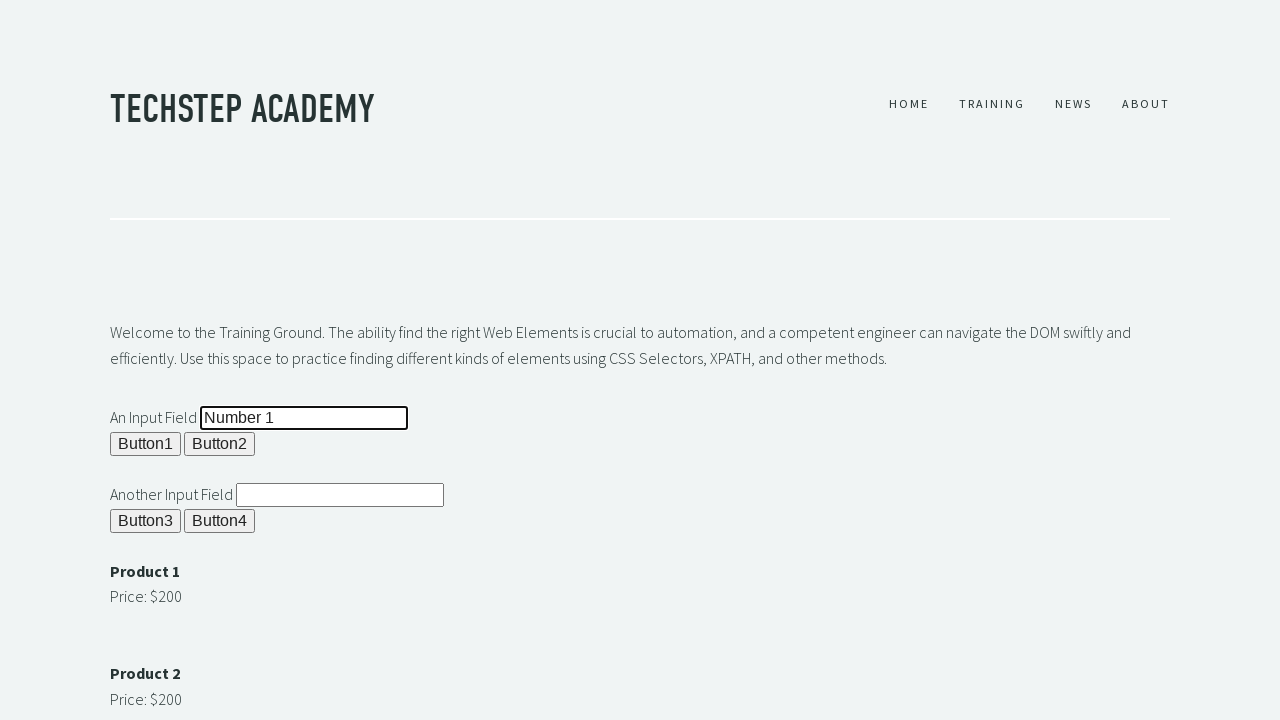